Counts the total number of tables present on the demo page

Starting URL: http://automationbykrishna.com/#

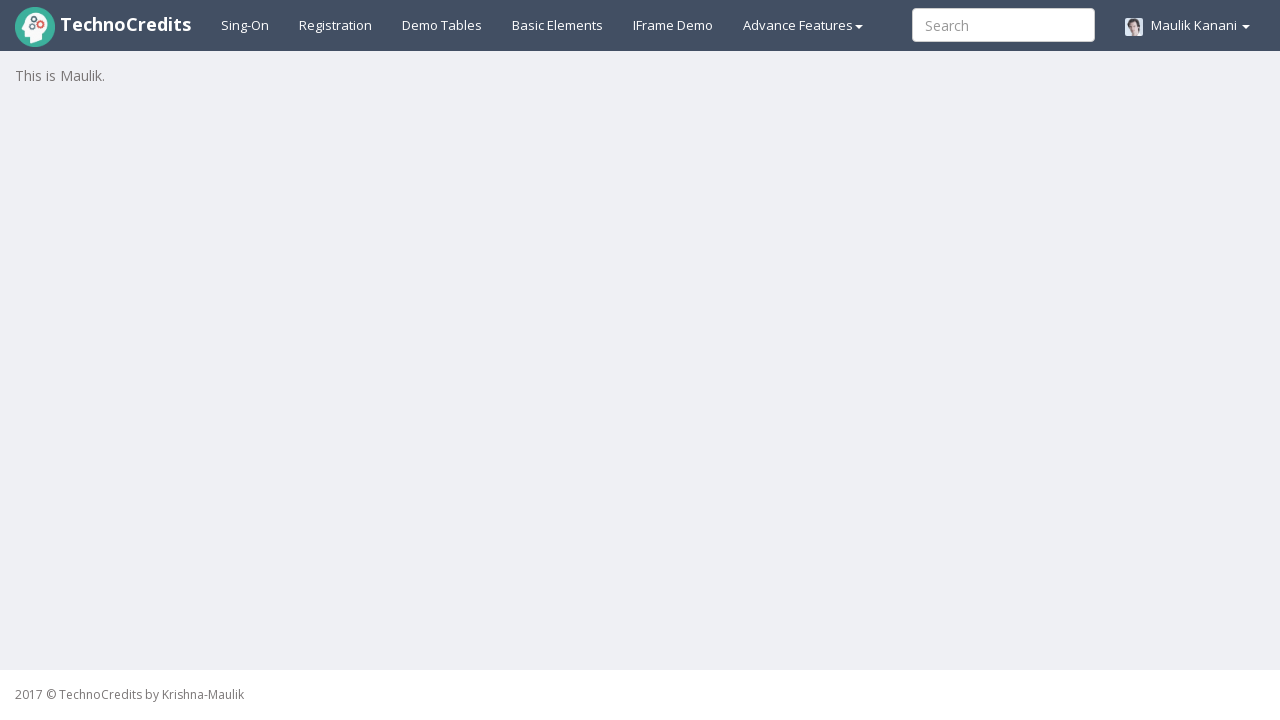

Clicked on Demo Tables link at (442, 25) on a#demotable
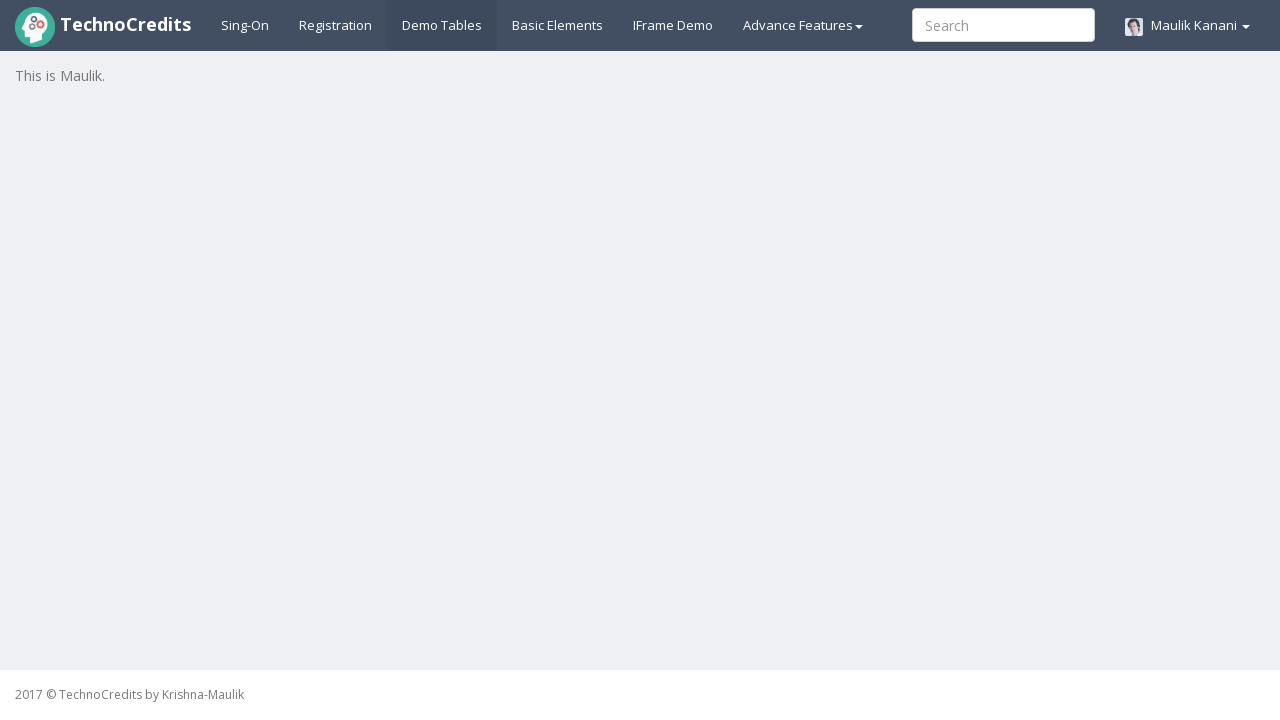

Tables loaded on the page
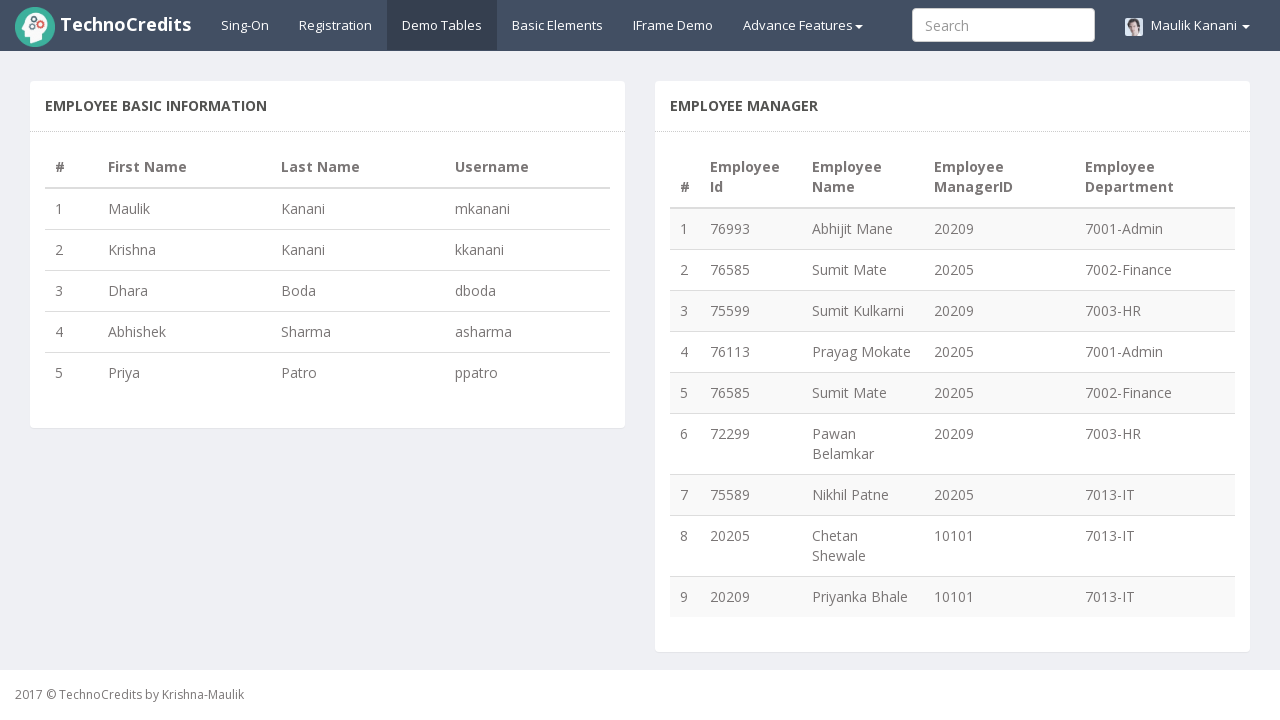

Counted total tables on page: 4
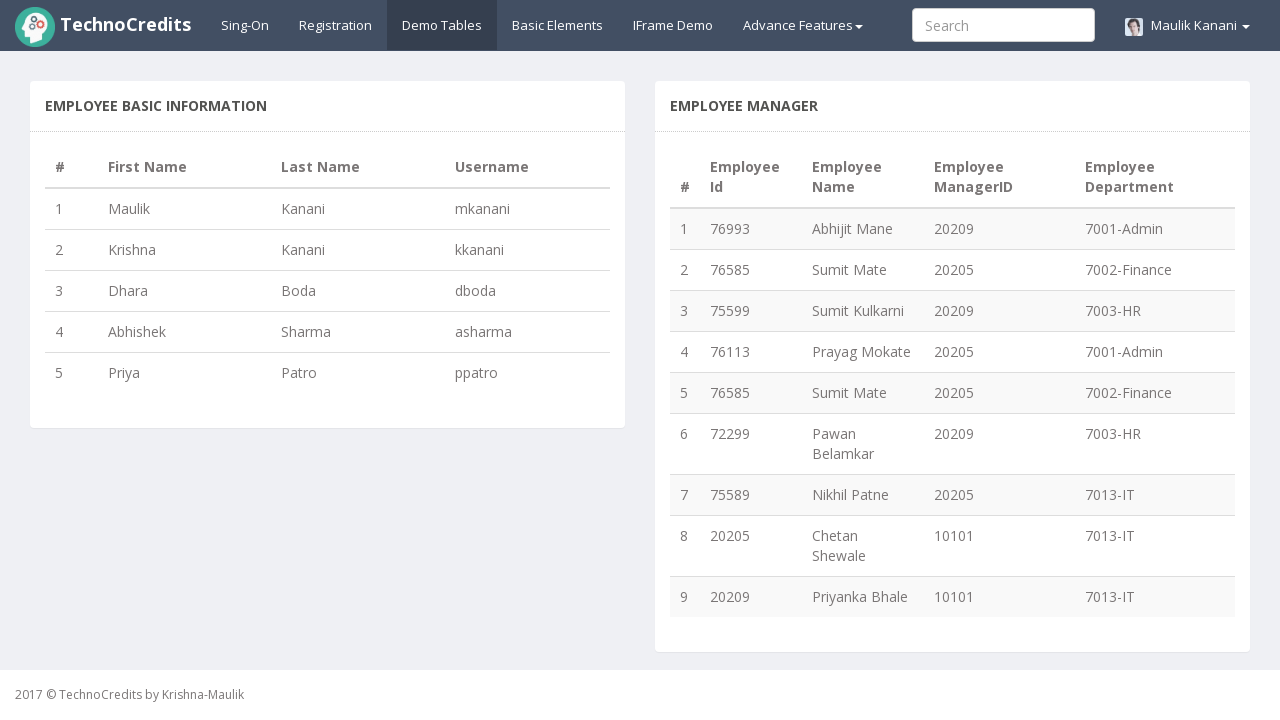

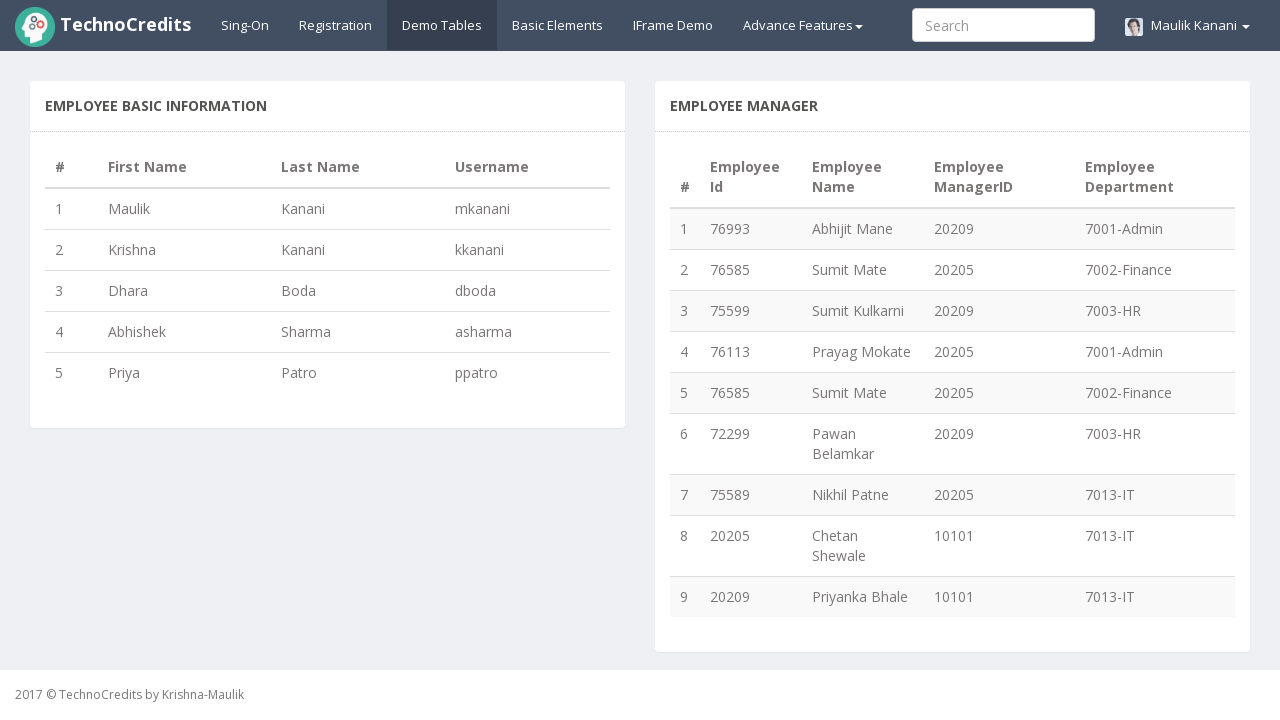